Tests the add/remove elements functionality by navigating to the add/remove page, adding an element, and then deleting it

Starting URL: http://the-internet.herokuapp.com/

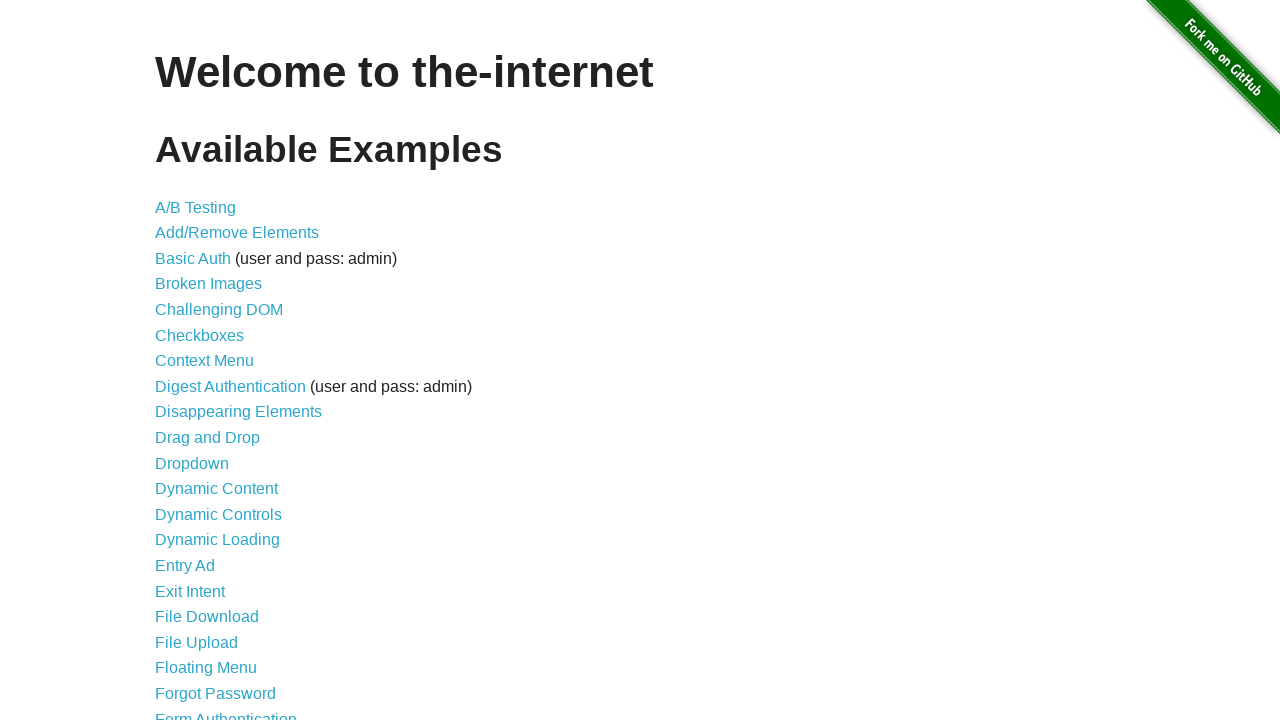

Clicked on Add/Remove Elements link at (237, 233) on text=Add/Remove
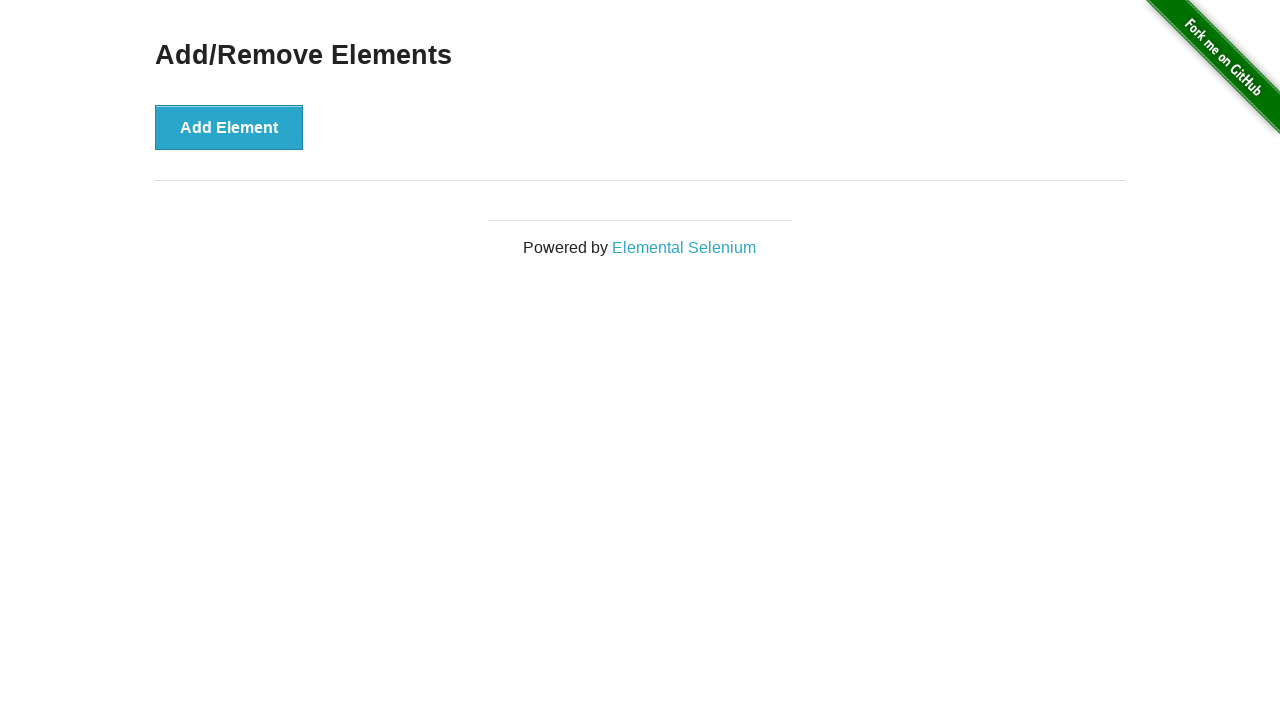

Add Element button is visible
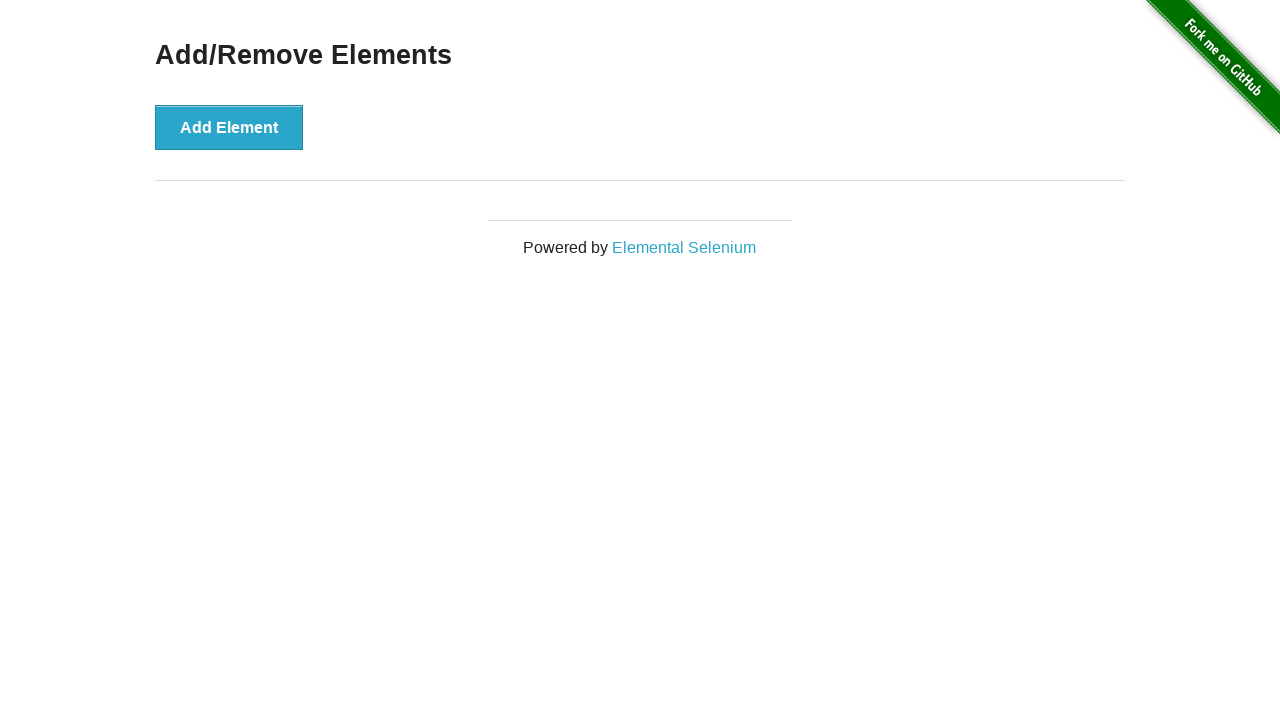

Clicked Add Element button to add a new element at (229, 127) on div.example button
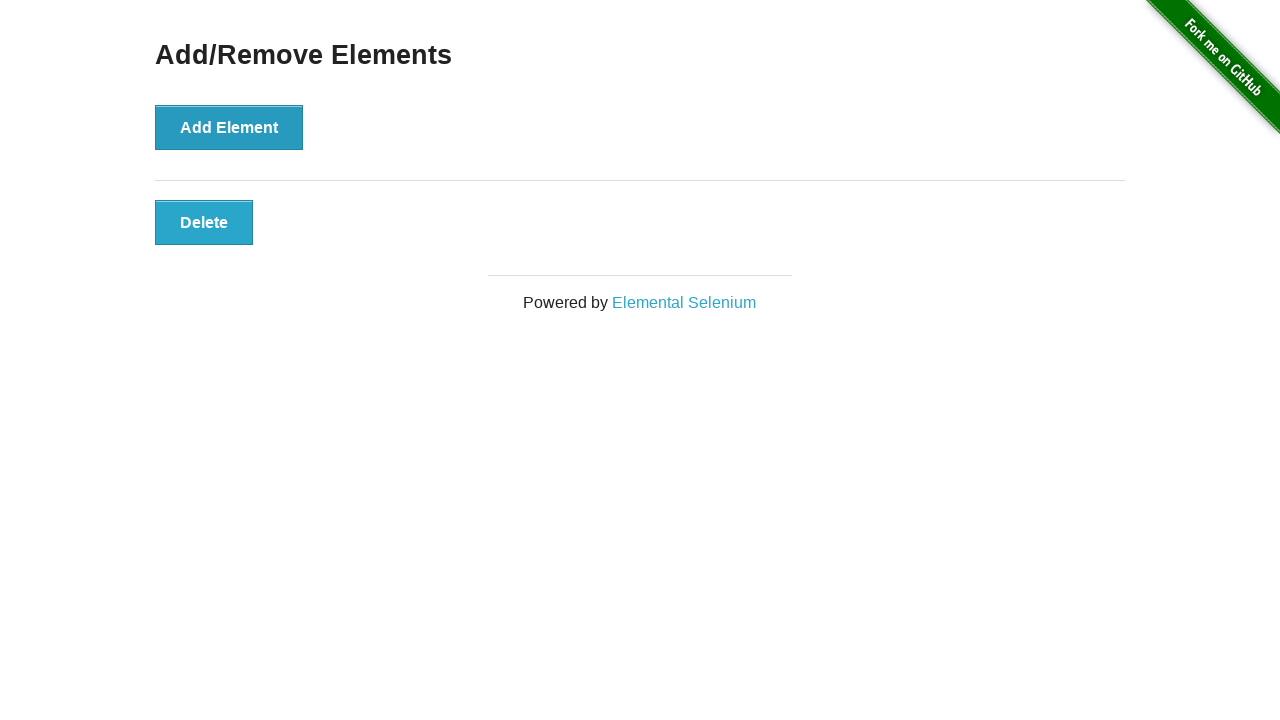

Delete button appeared after adding element
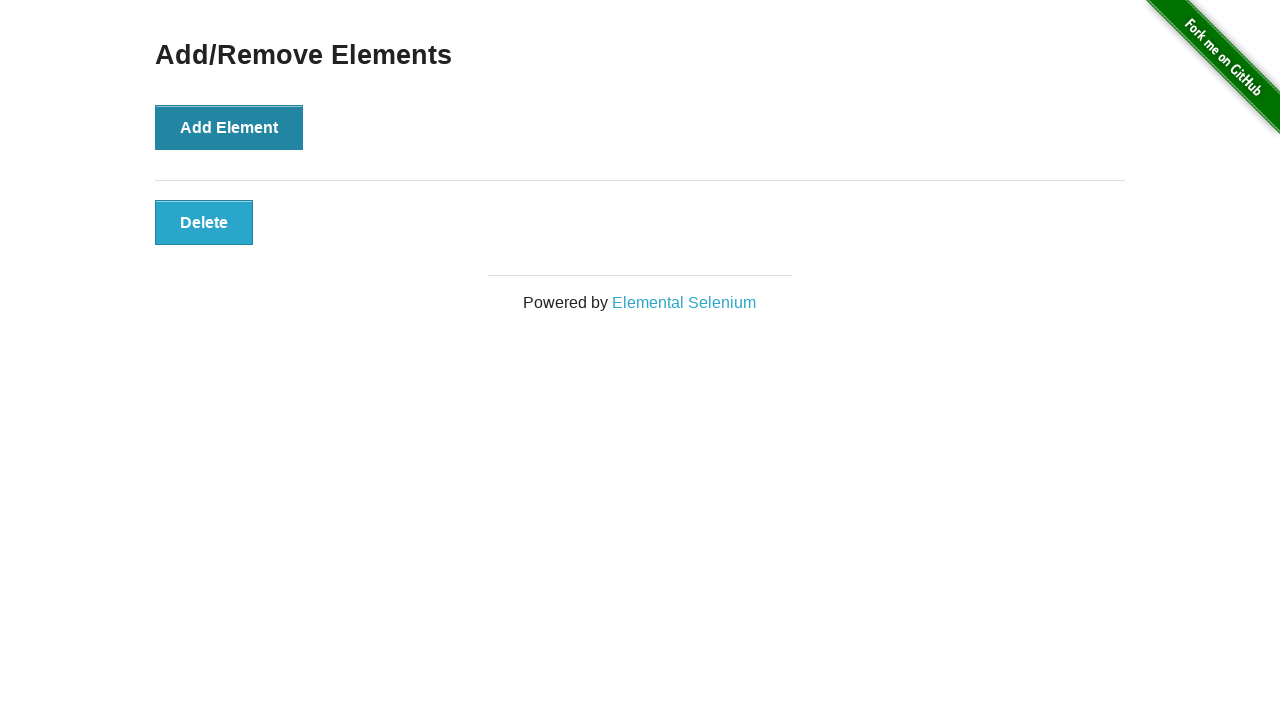

Clicked Delete button to remove the added element at (204, 222) on .added-manually
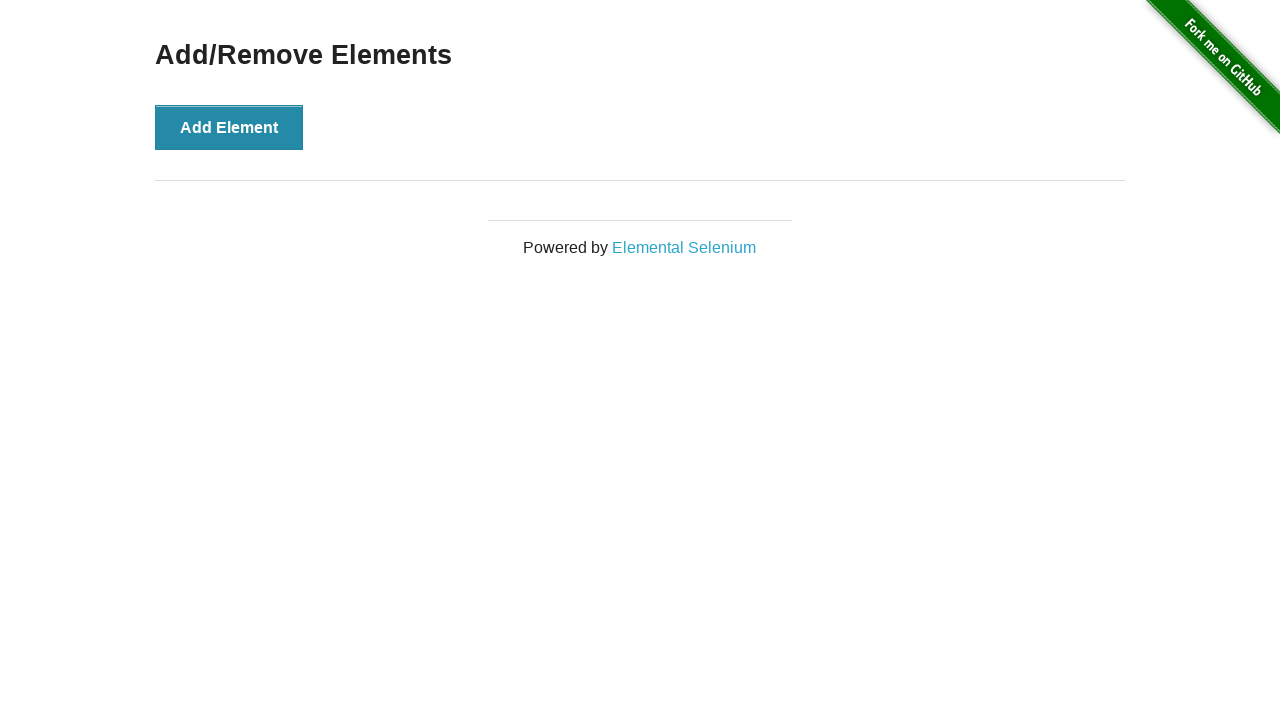

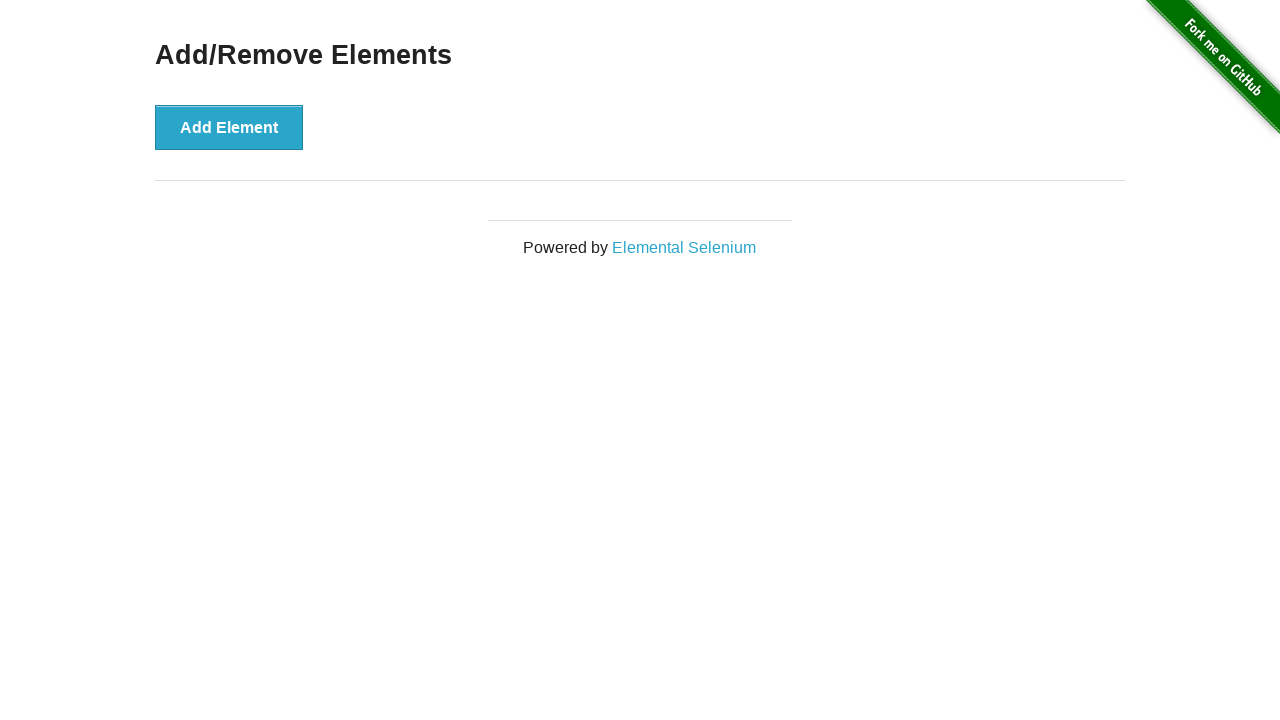